Tests the student registration form on demoqa.com by filling out personal information including name, email, gender, mobile number, date of birth, hobbies, and submitting the form to verify successful registration.

Starting URL: https://demoqa.com/automation-practice-form

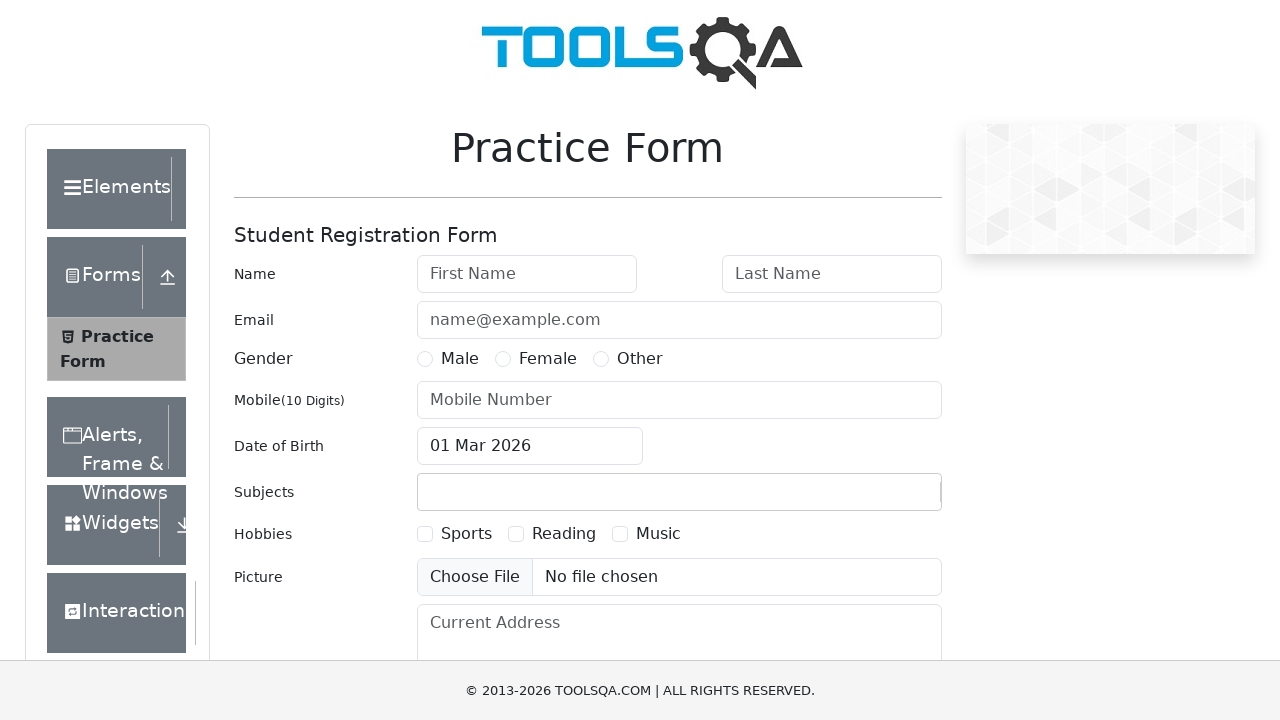

Filled first name field with 'Michael' on #firstName
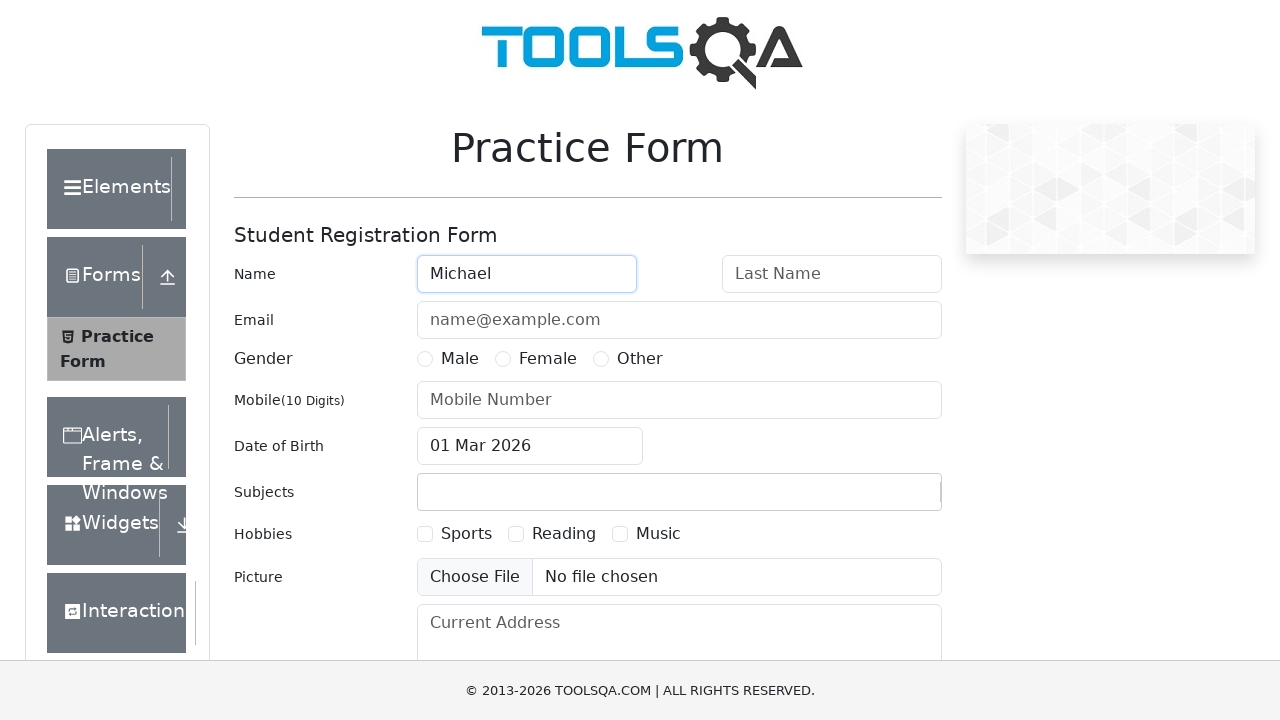

Filled last name field with 'Thompson' on #lastName
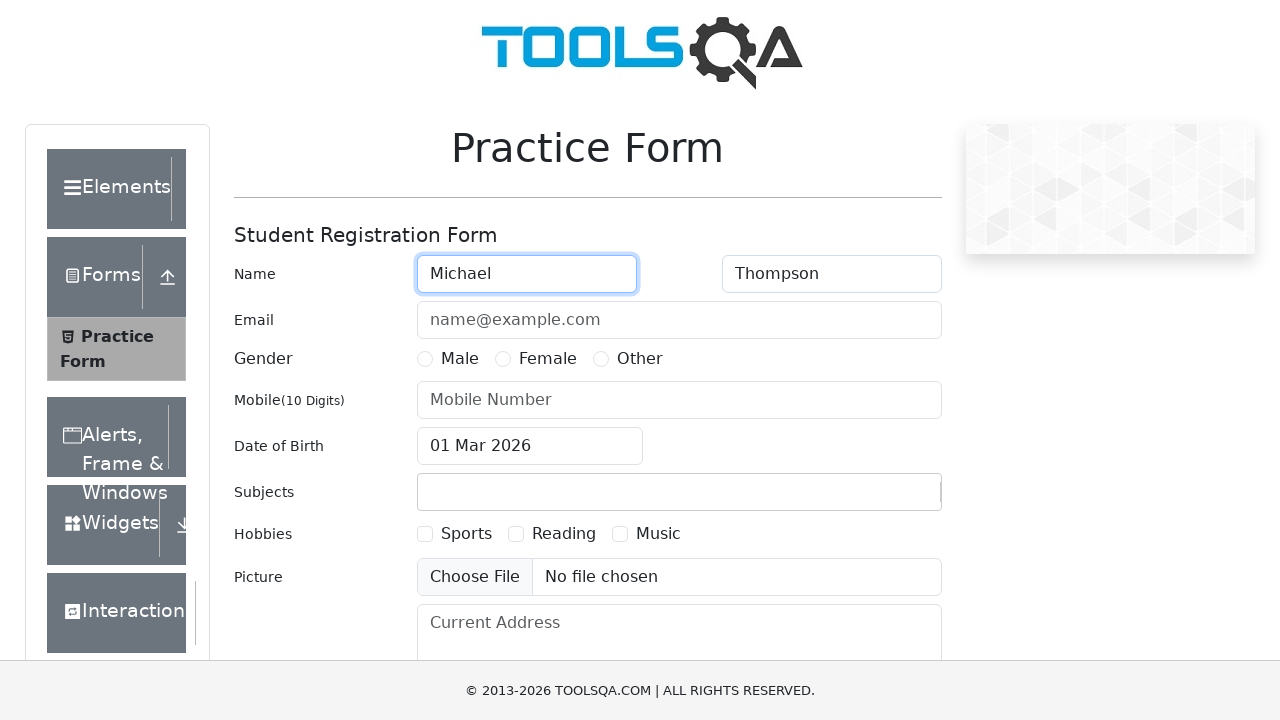

Filled email field with 'michael.thompson@example.com' on #userEmail
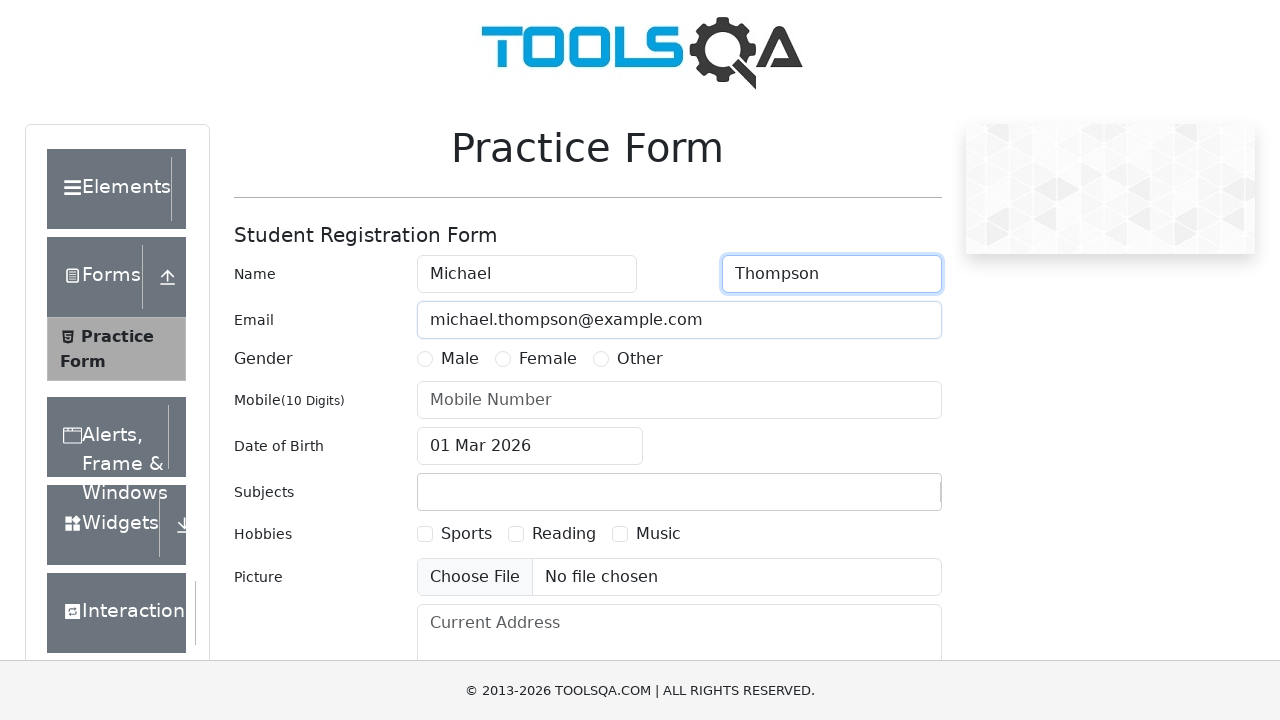

Selected Male gender option at (460, 359) on label[for='gender-radio-1']
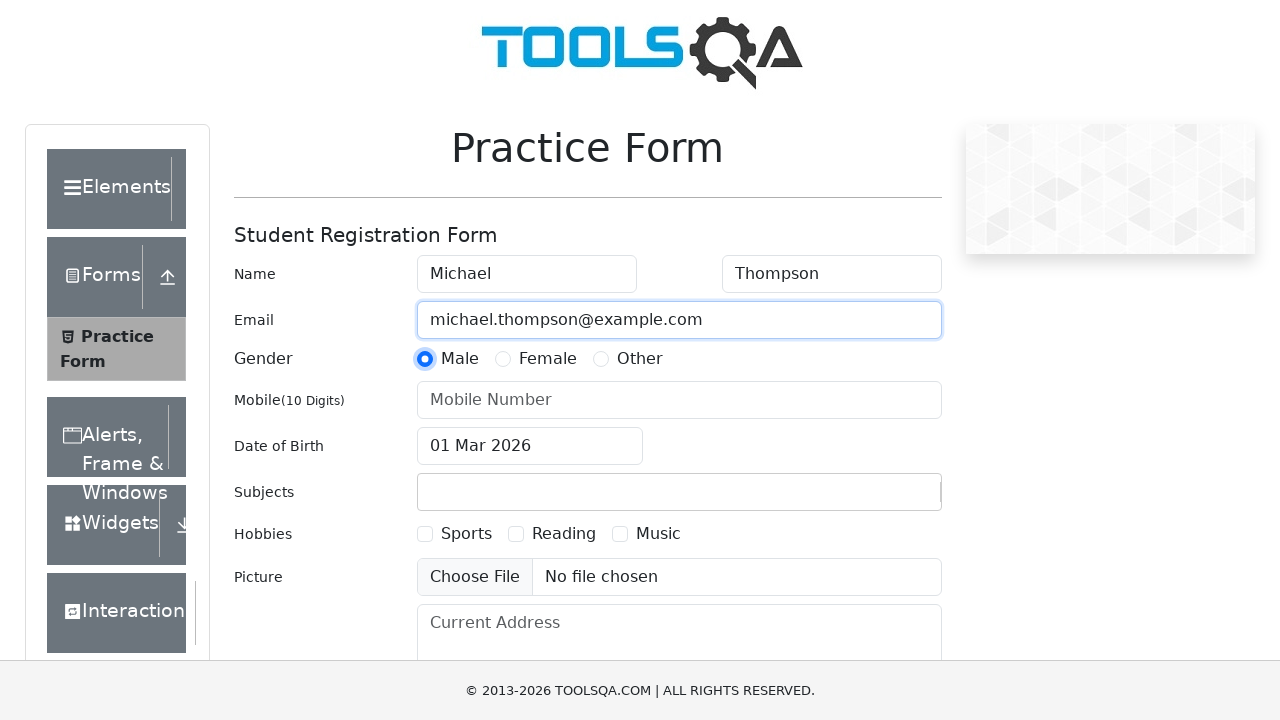

Filled mobile number field with '5551234567' on #userNumber
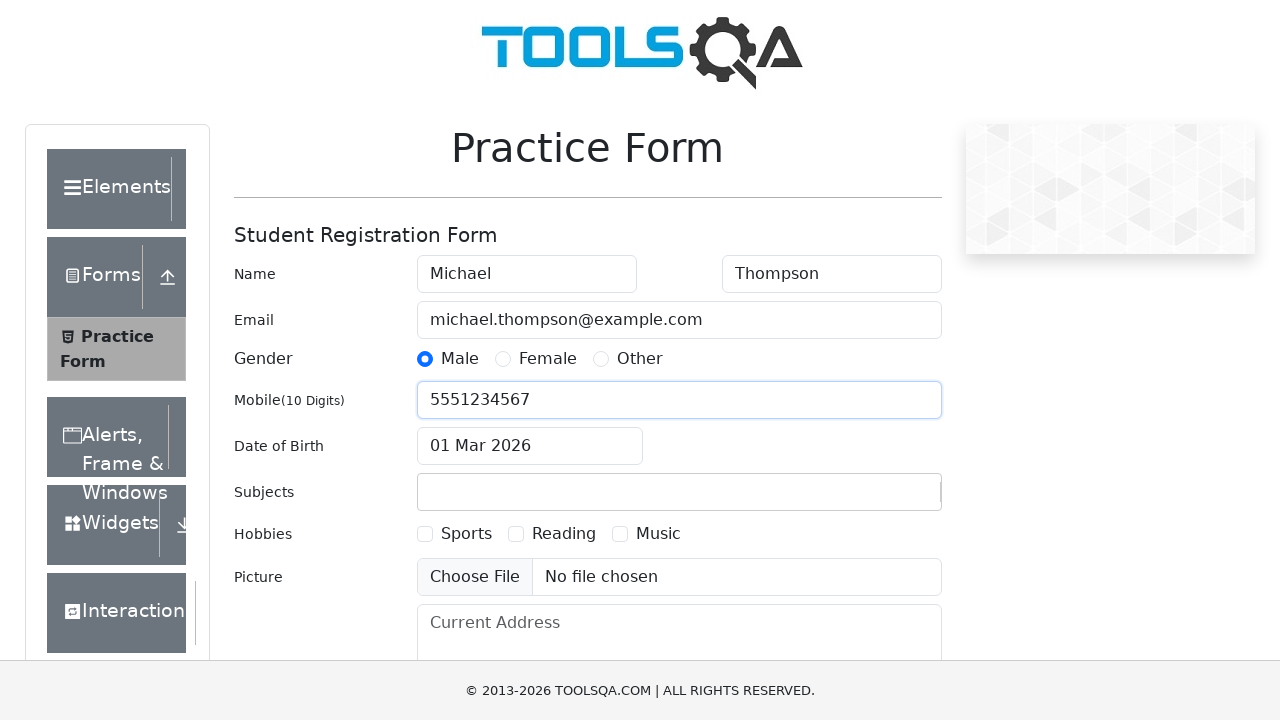

Clicked date of birth input to open calendar at (530, 446) on #dateOfBirthInput
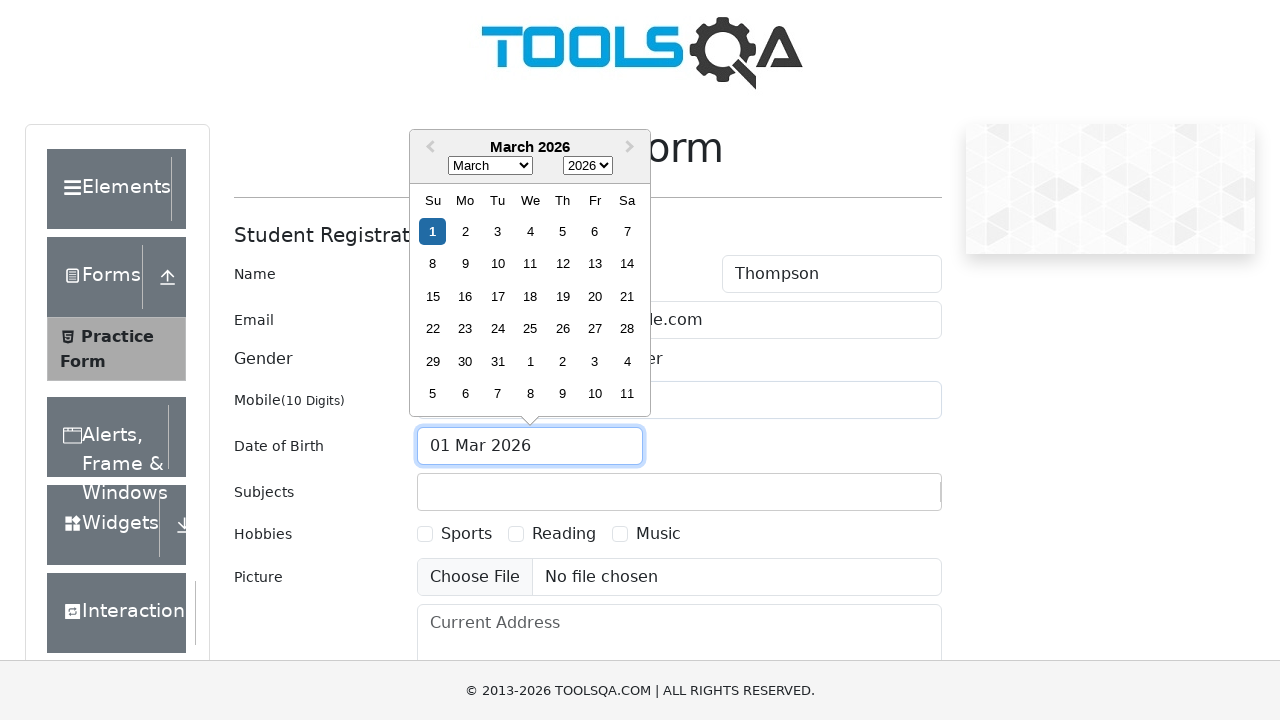

Selected year 1995 from date picker on .react-datepicker__year-select
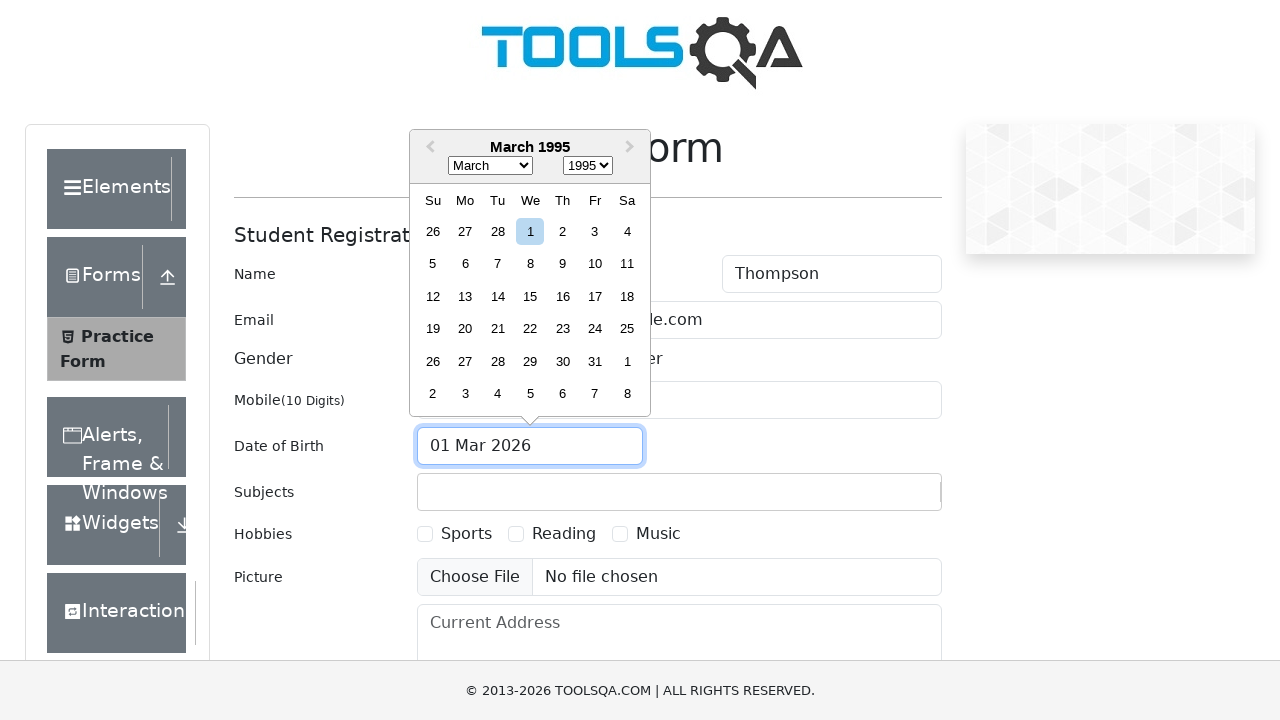

Selected June (month 5) from date picker on .react-datepicker__month-select
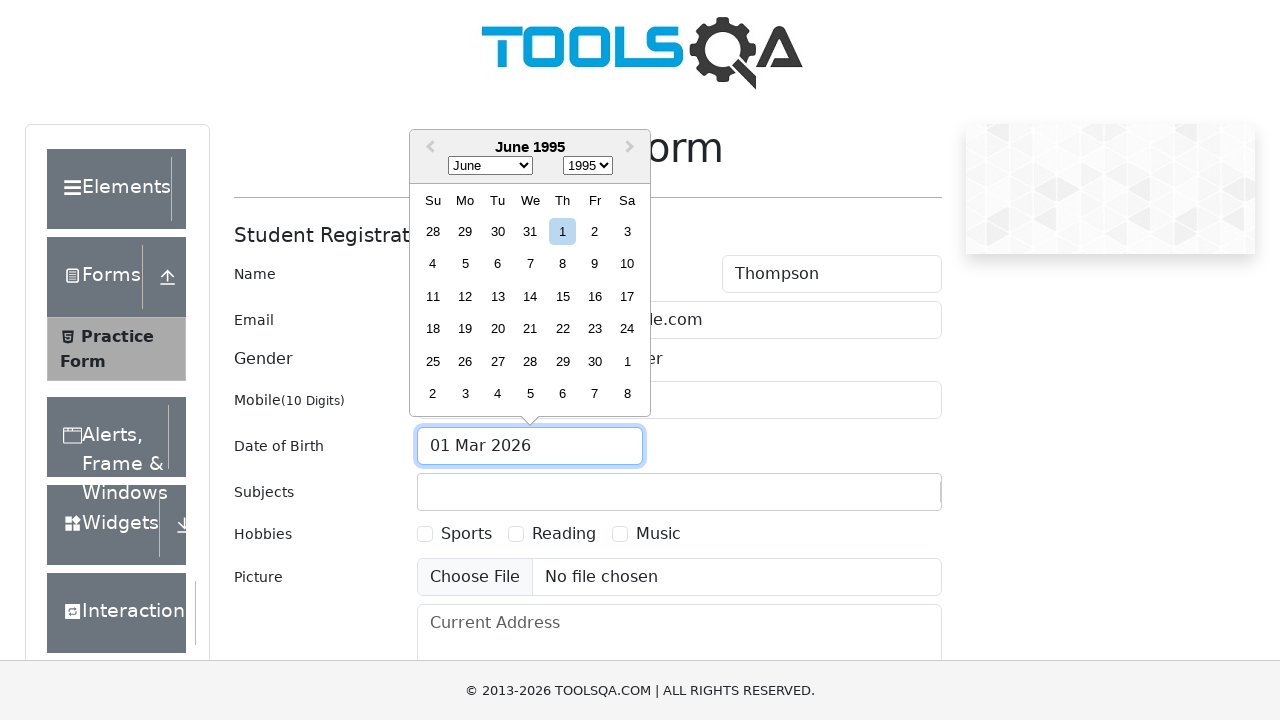

Selected day 15 from calendar at (562, 296) on .react-datepicker__day--015:not(.react-datepicker__day--outside-month)
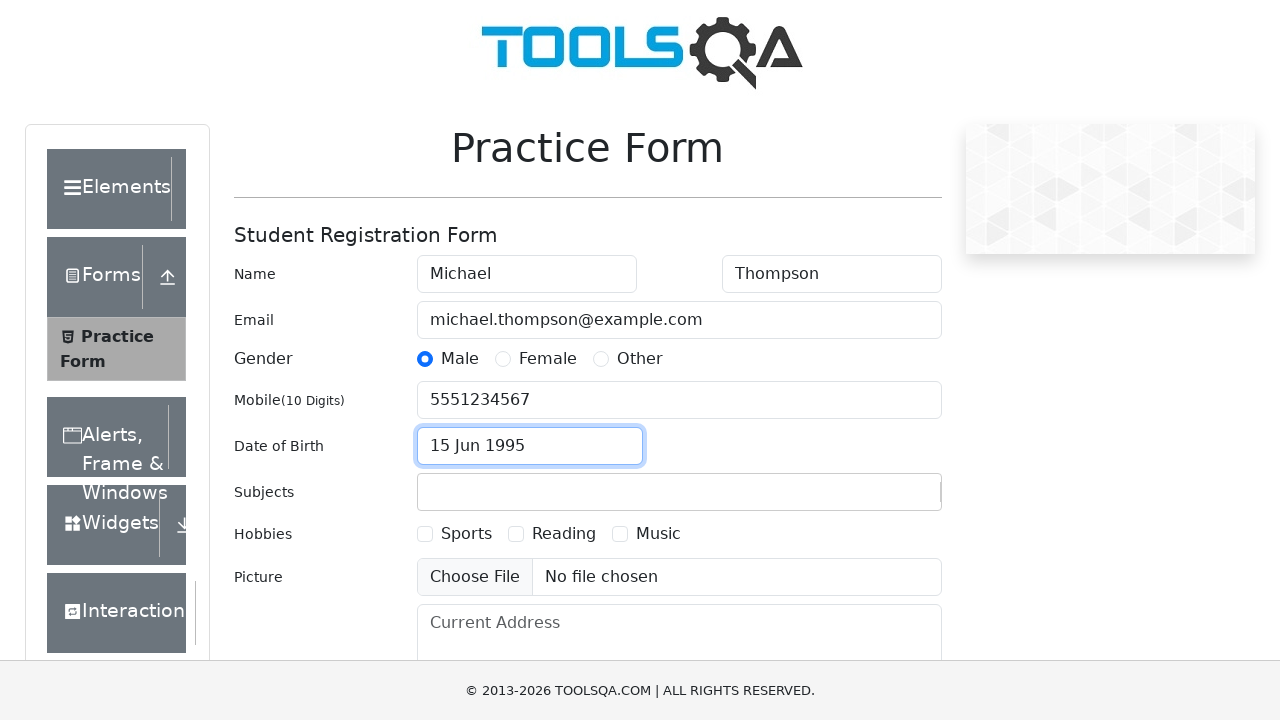

Selected Sports hobby checkbox at (466, 534) on label[for='hobbies-checkbox-1']
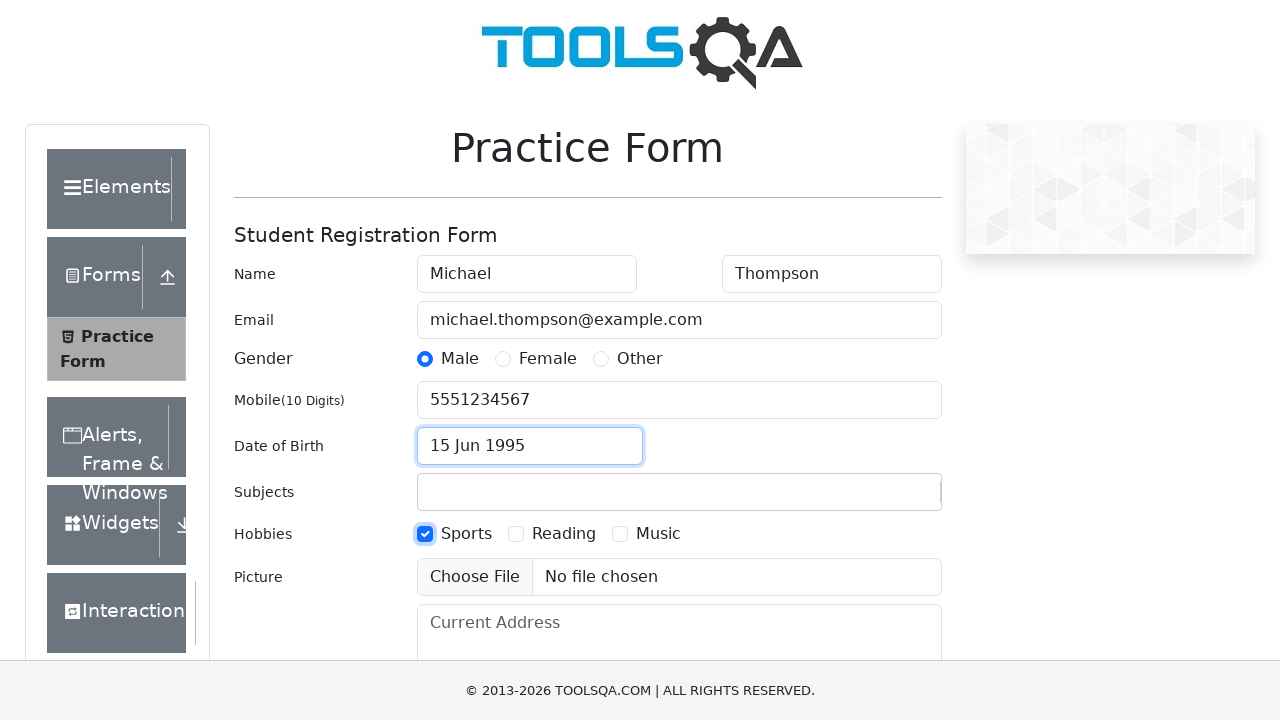

Scrolled submit button into view
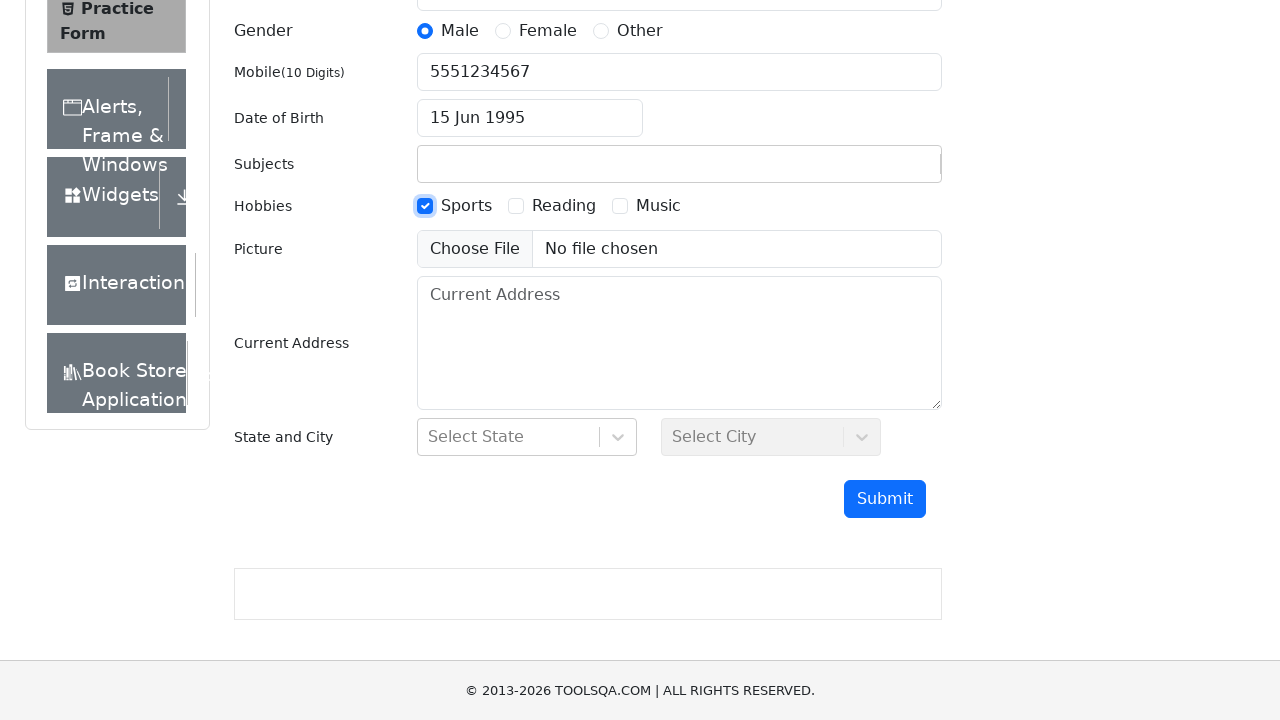

Clicked submit button to register at (885, 499) on #submit
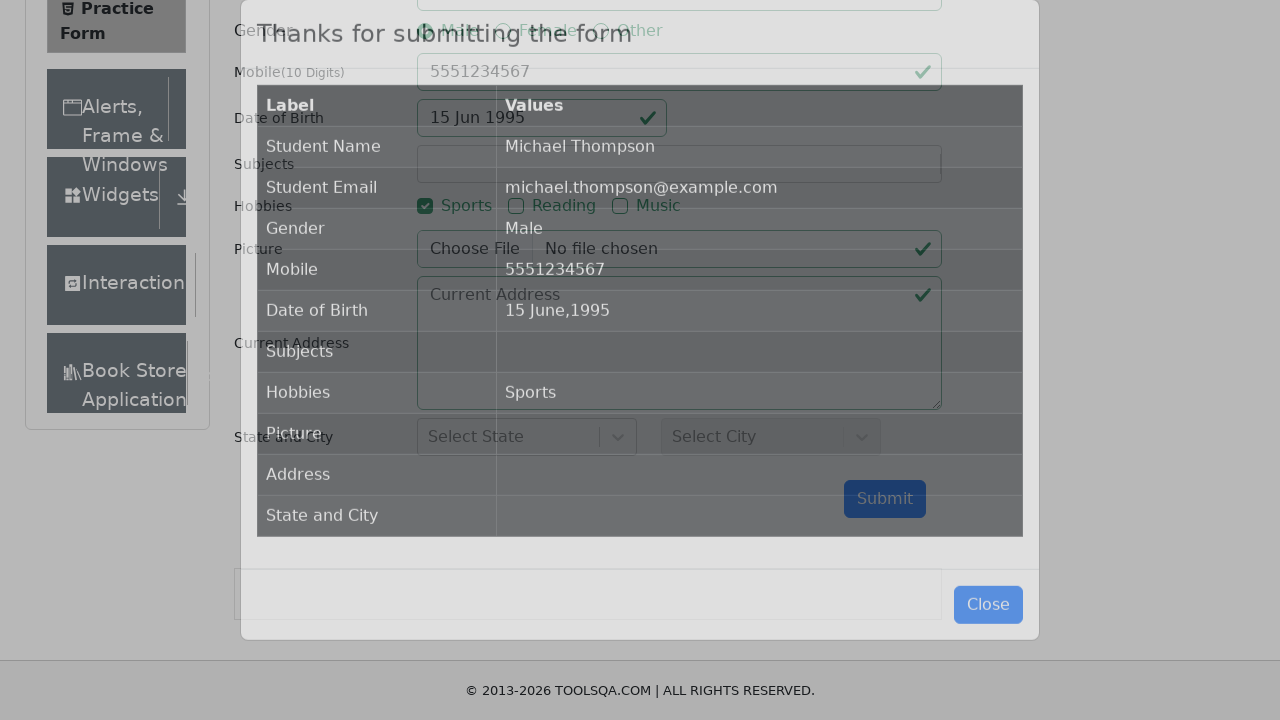

Registration confirmation modal appeared
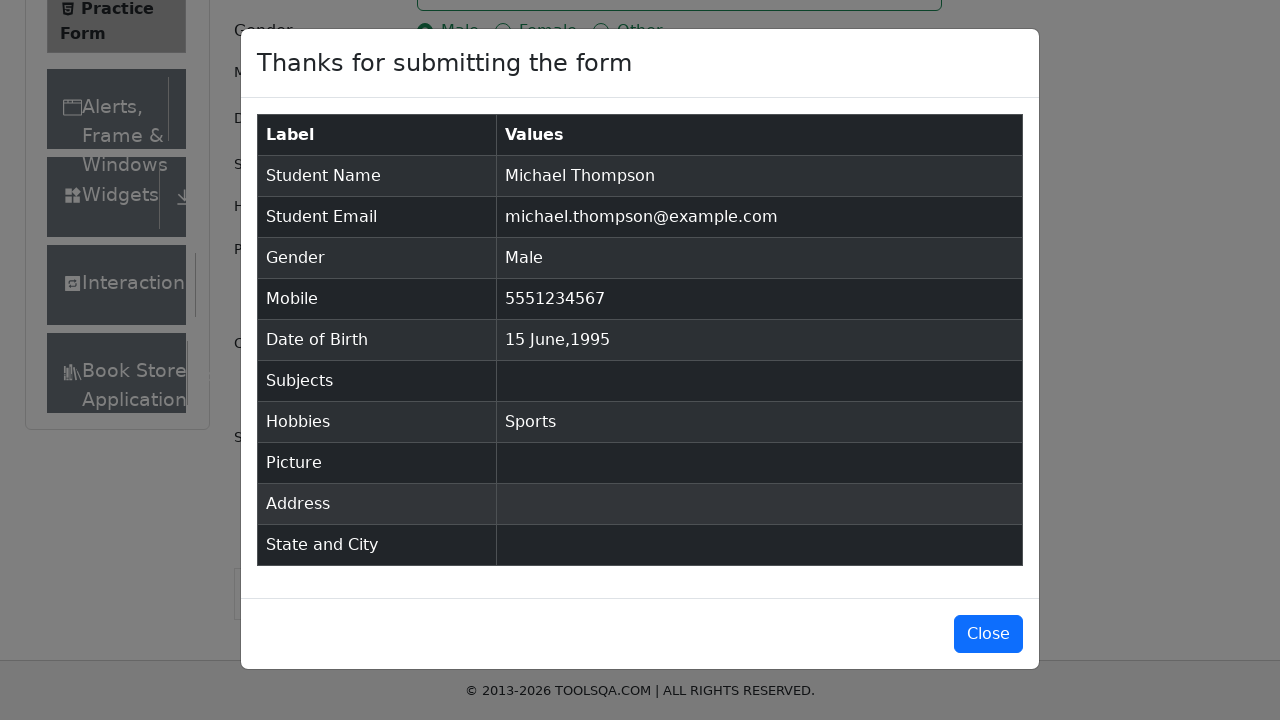

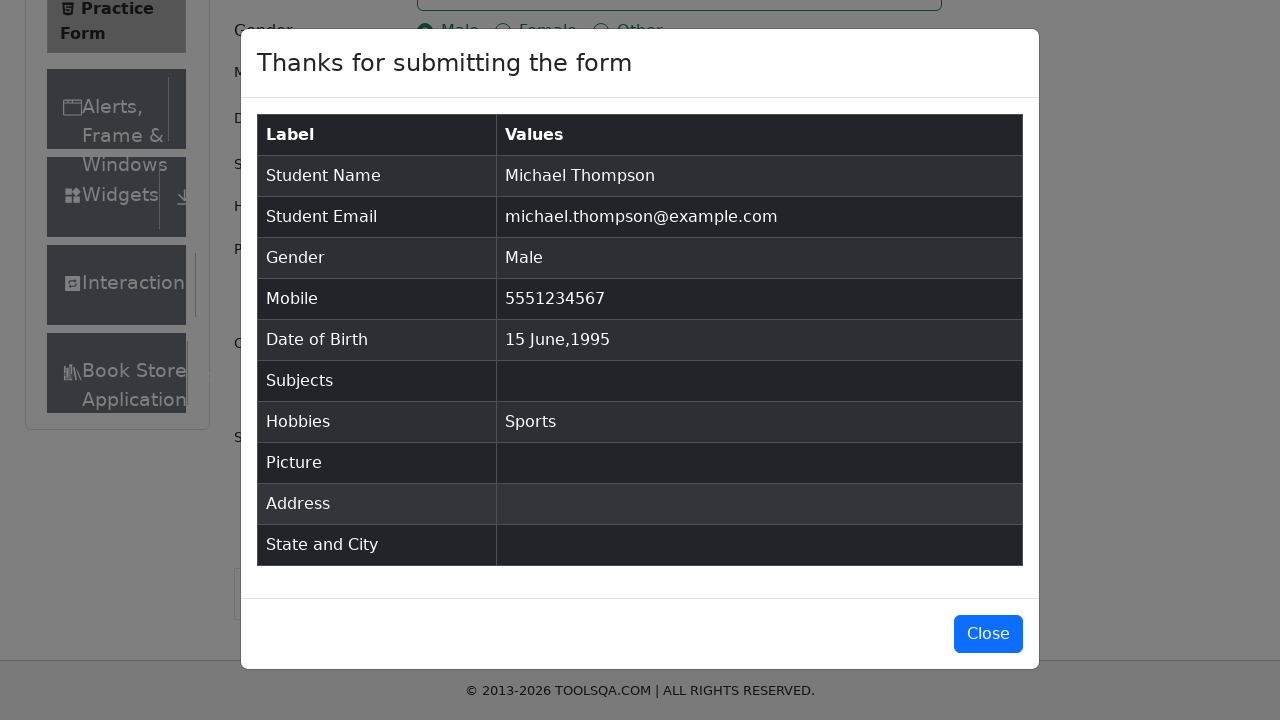